Tests file upload functionality by uploading a file and submitting the form, then verifying successful upload

Starting URL: https://the-internet.herokuapp.com/upload

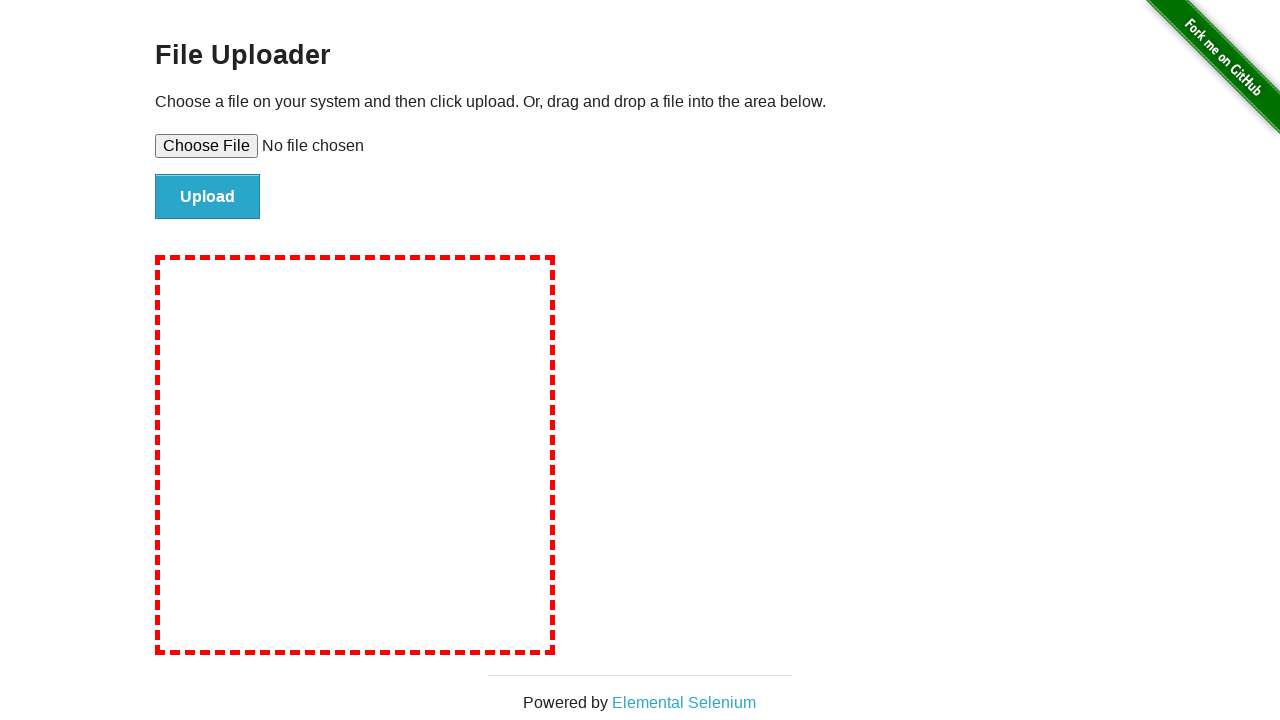

Set file input with temporary test file
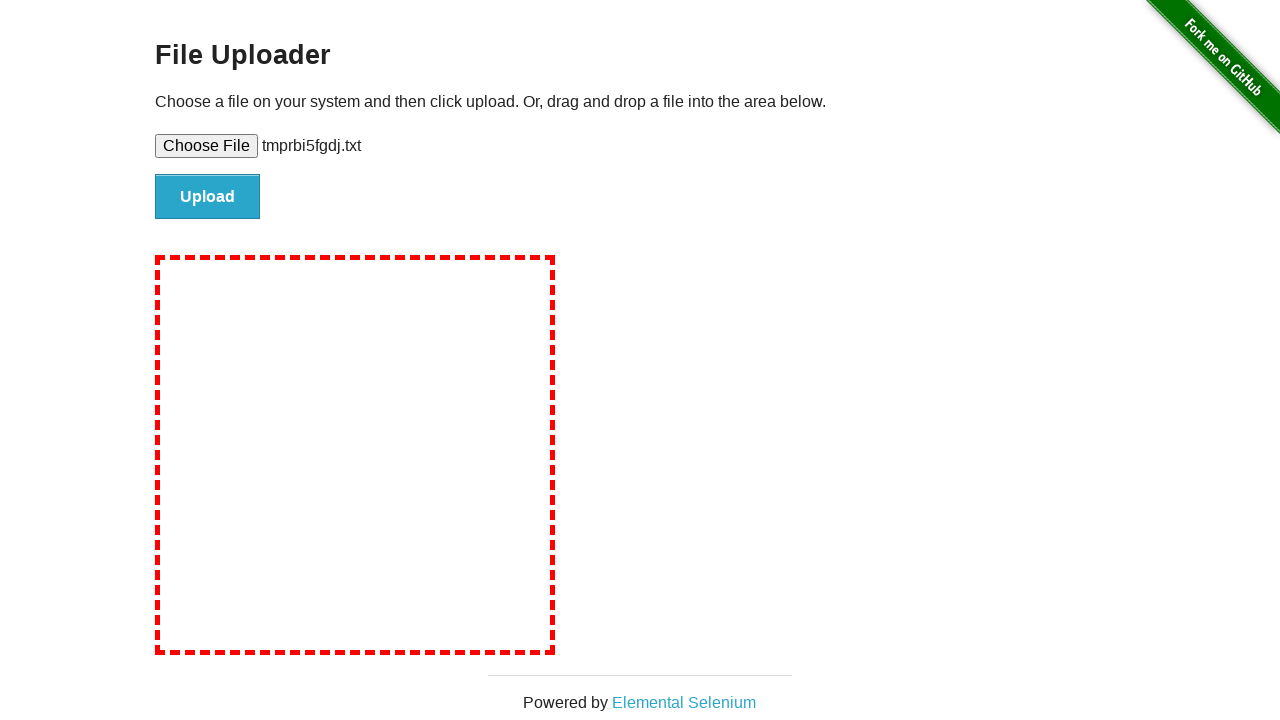

Clicked file submit button at (208, 197) on #file-submit
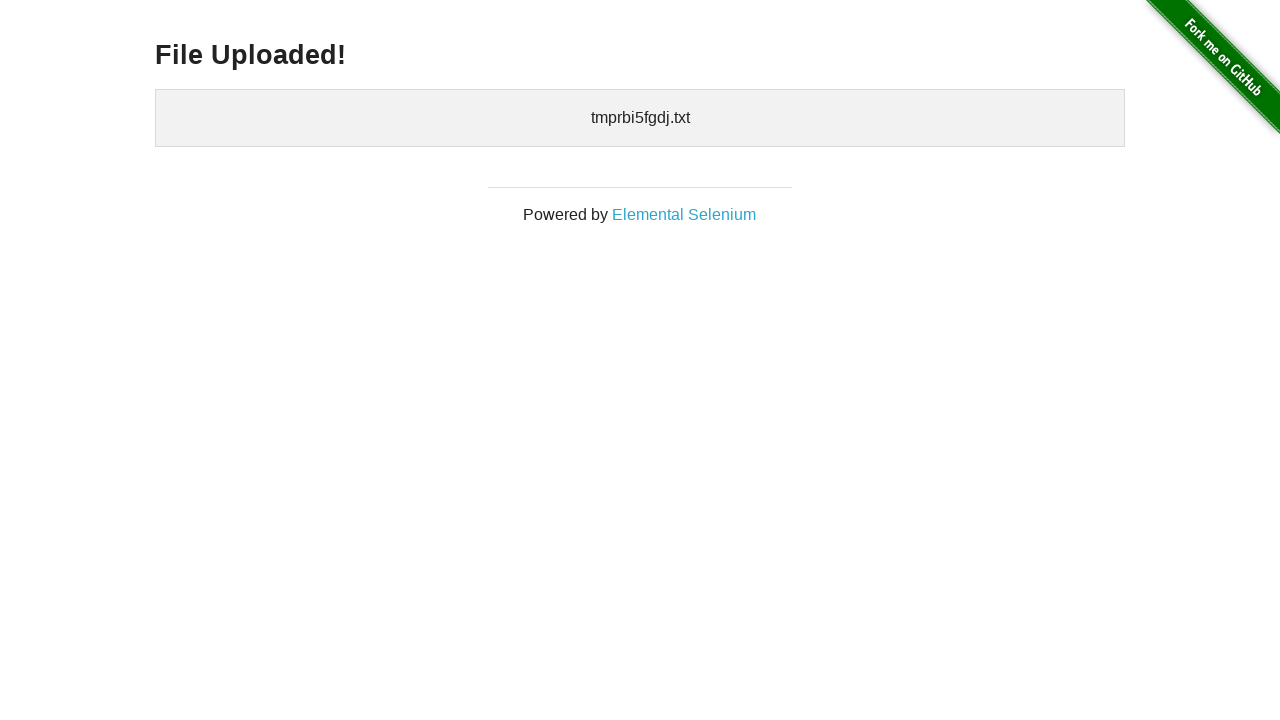

File upload success message appeared
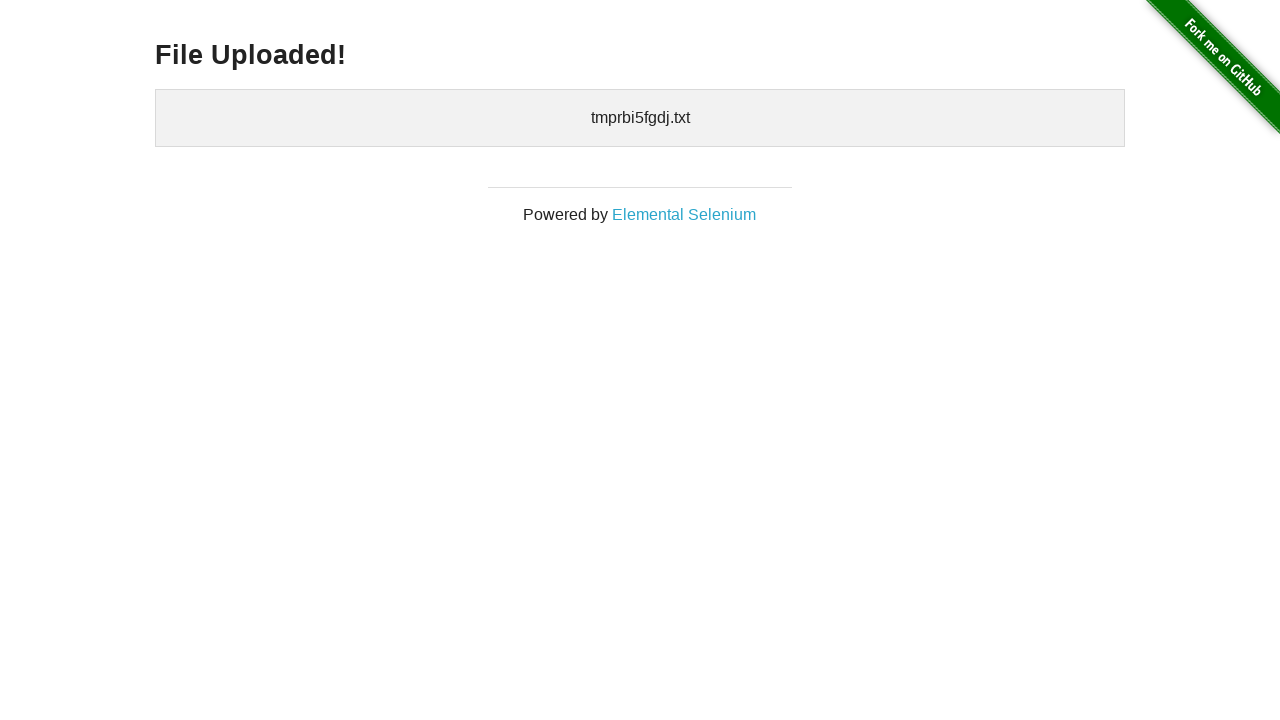

Verified 'File Uploaded!' text in page content
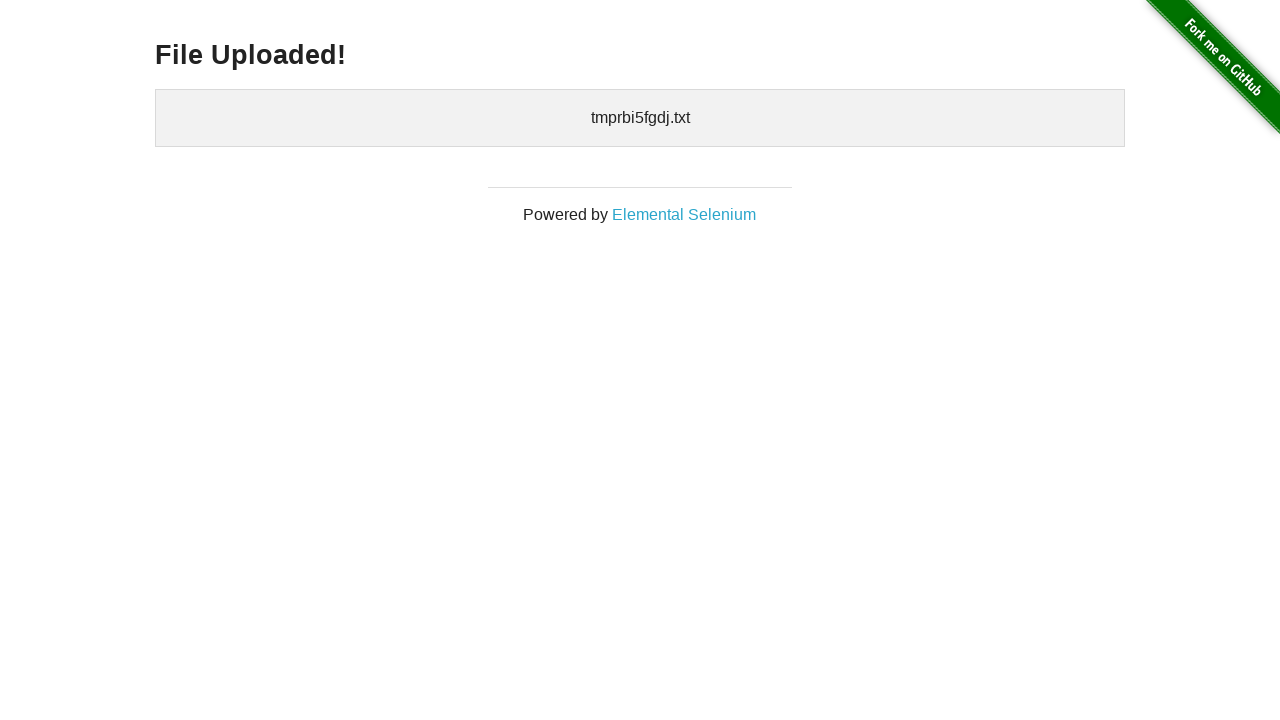

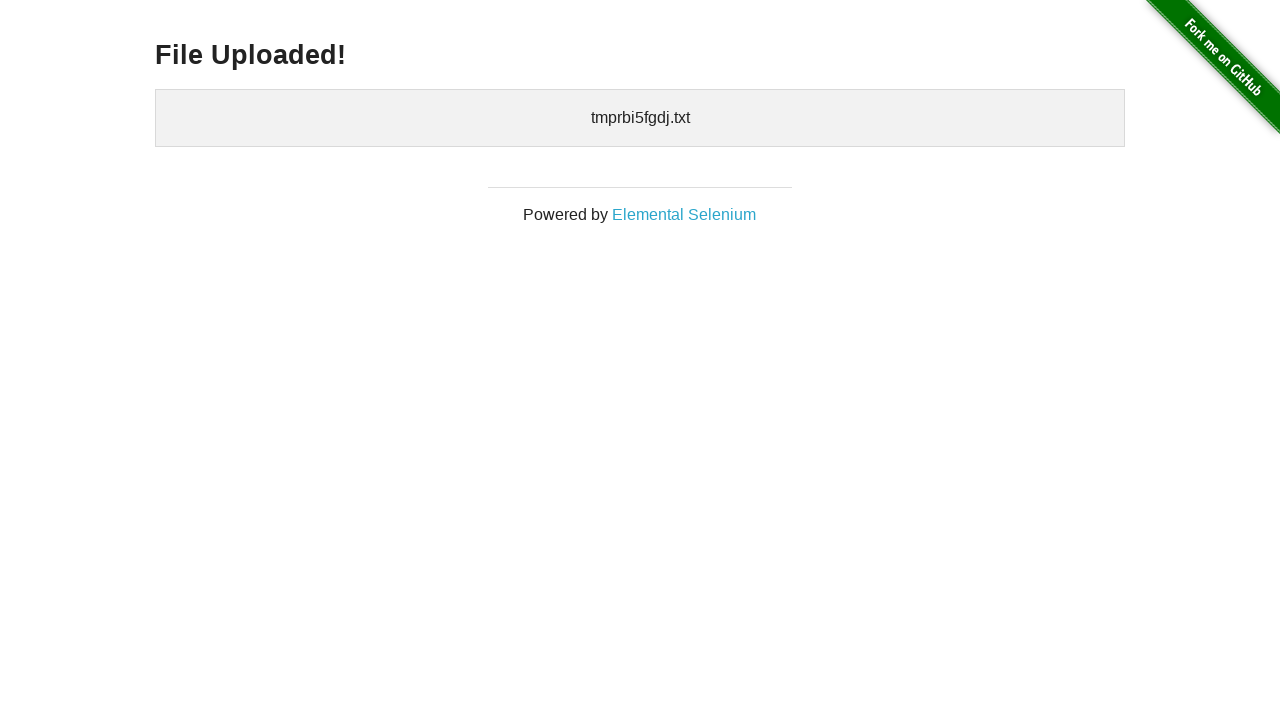